Navigates to Swapna Silks website and verifies that the page contains the text "Tops" in its content

Starting URL: https://www.swapnasilks.com/

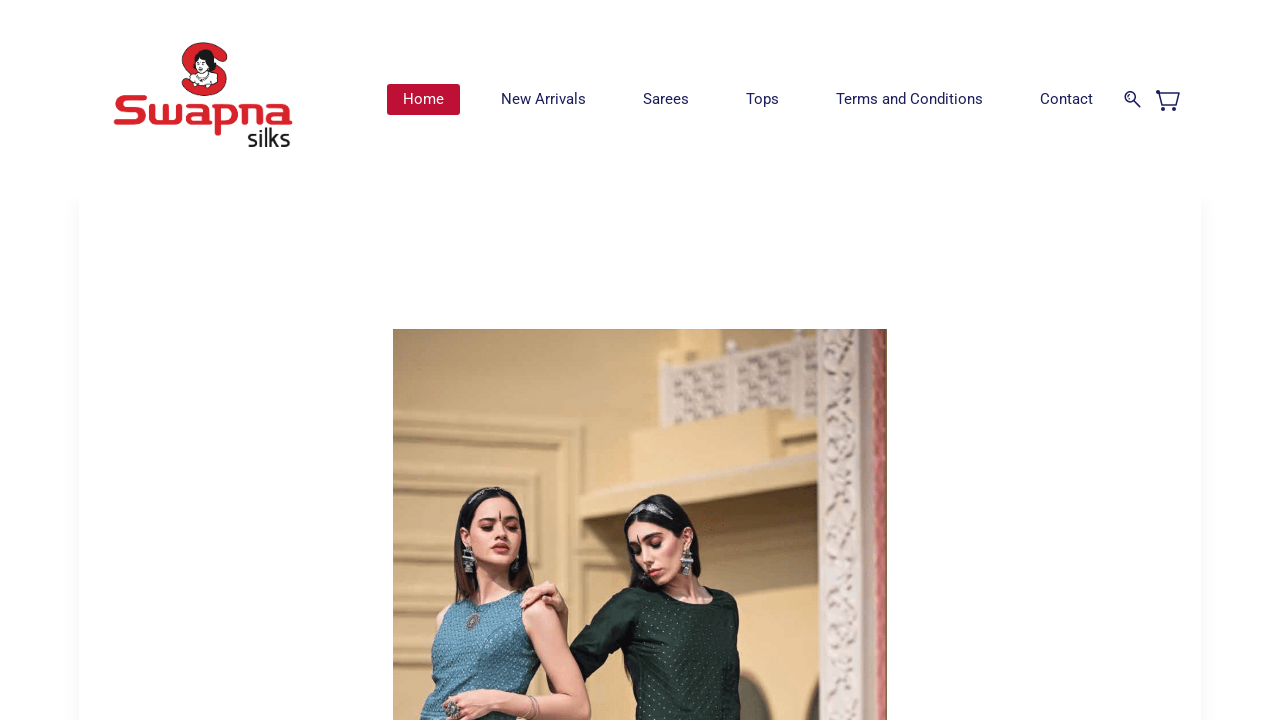

Waited for page to reach domcontentloaded state
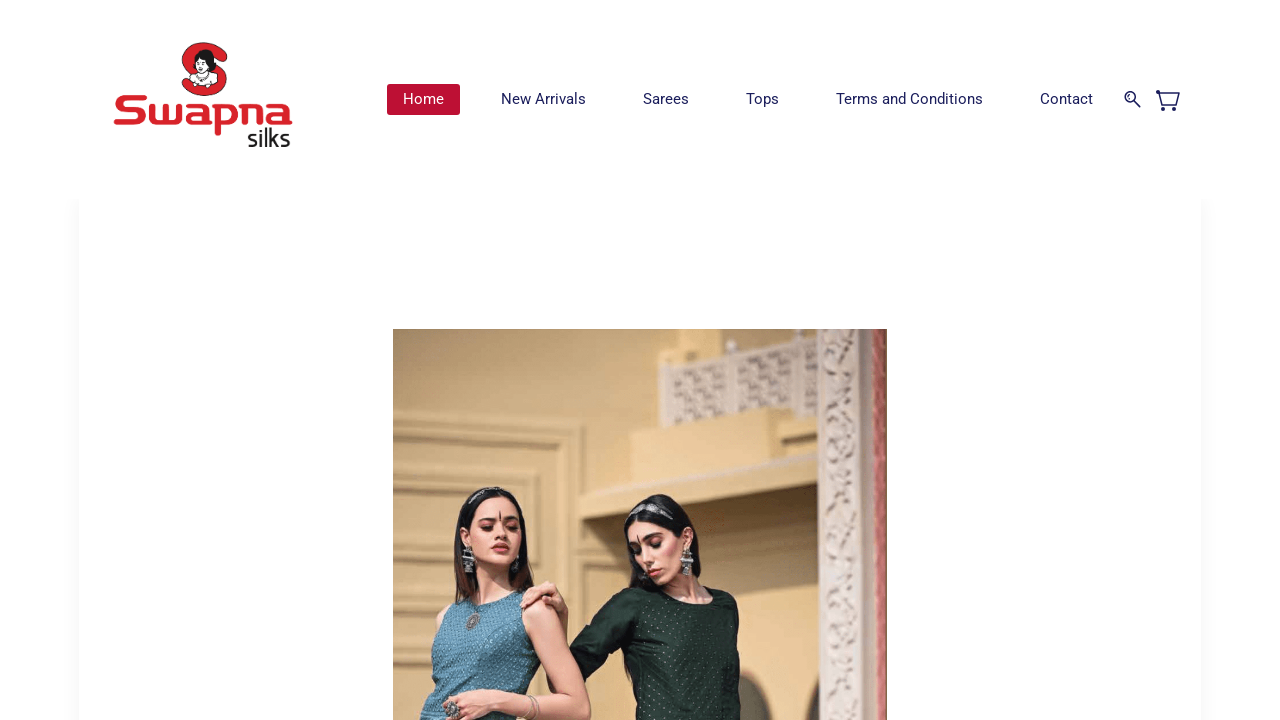

Verified that 'Tops' text is visible on the Swapna Silks website
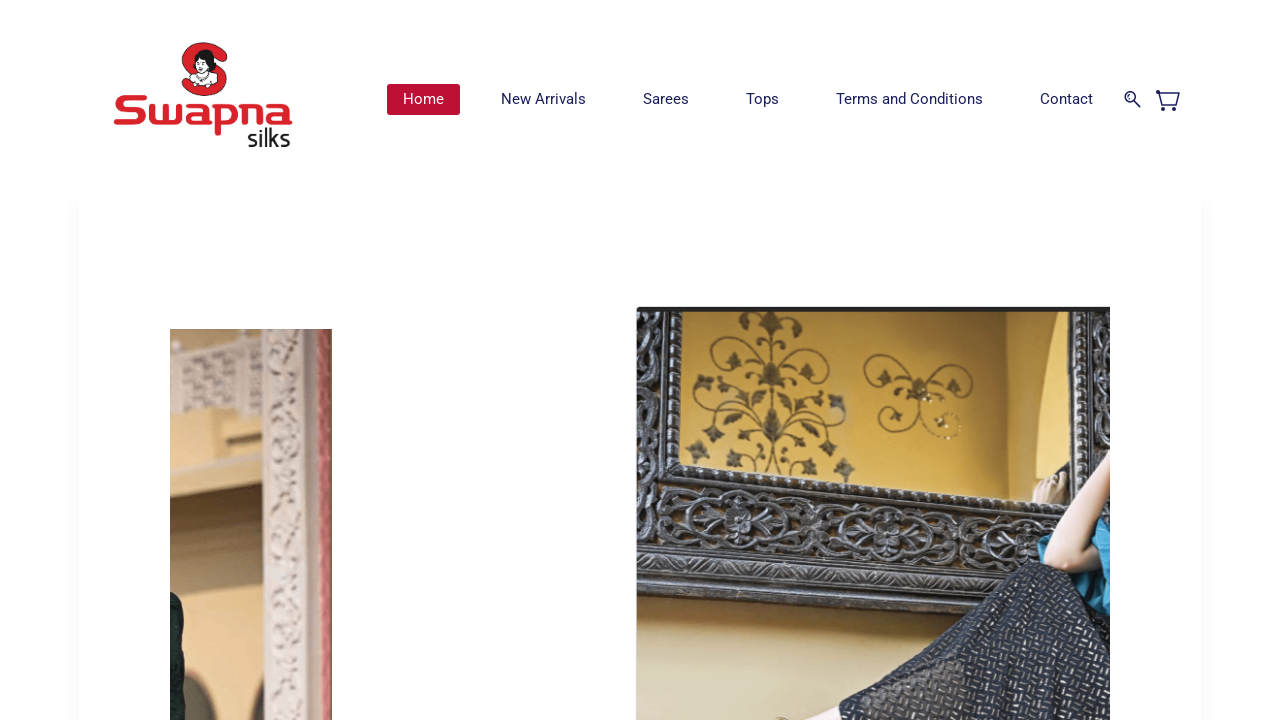

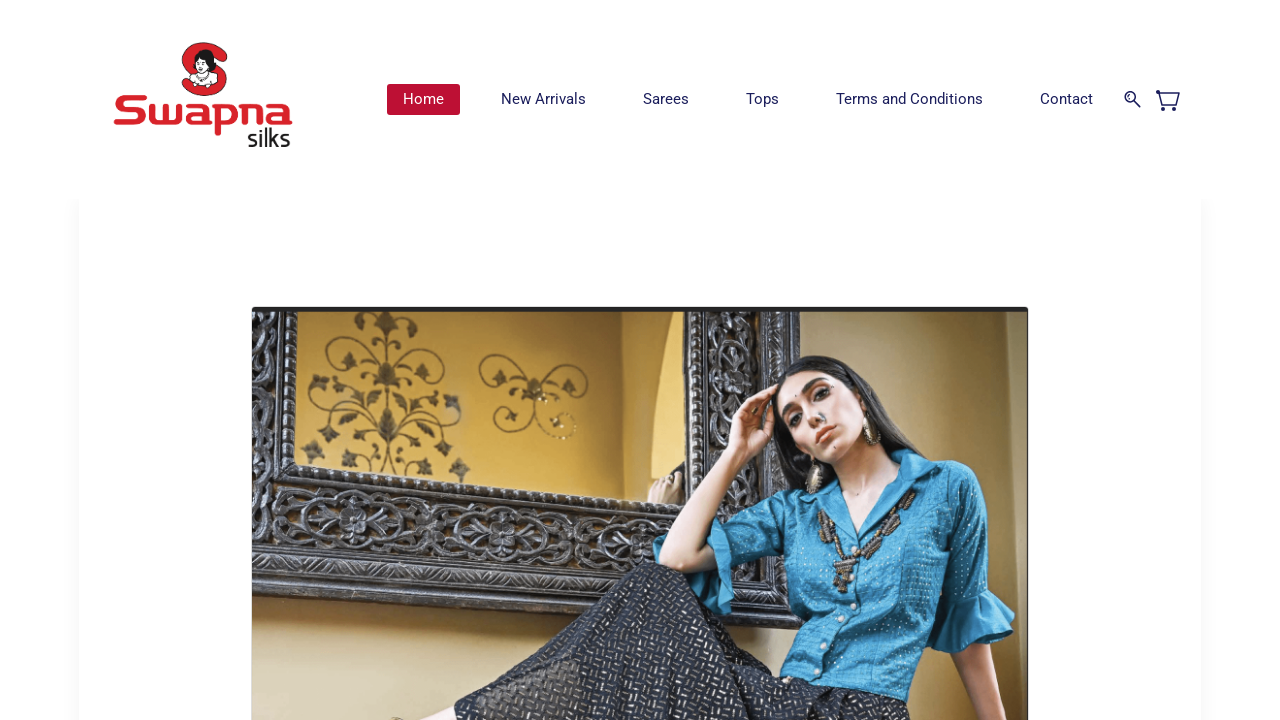